Tests scrolling the page and then verifying a centered element is visible

Starting URL: https://applitools.github.io/demo/TestPages/FramesTestPage/

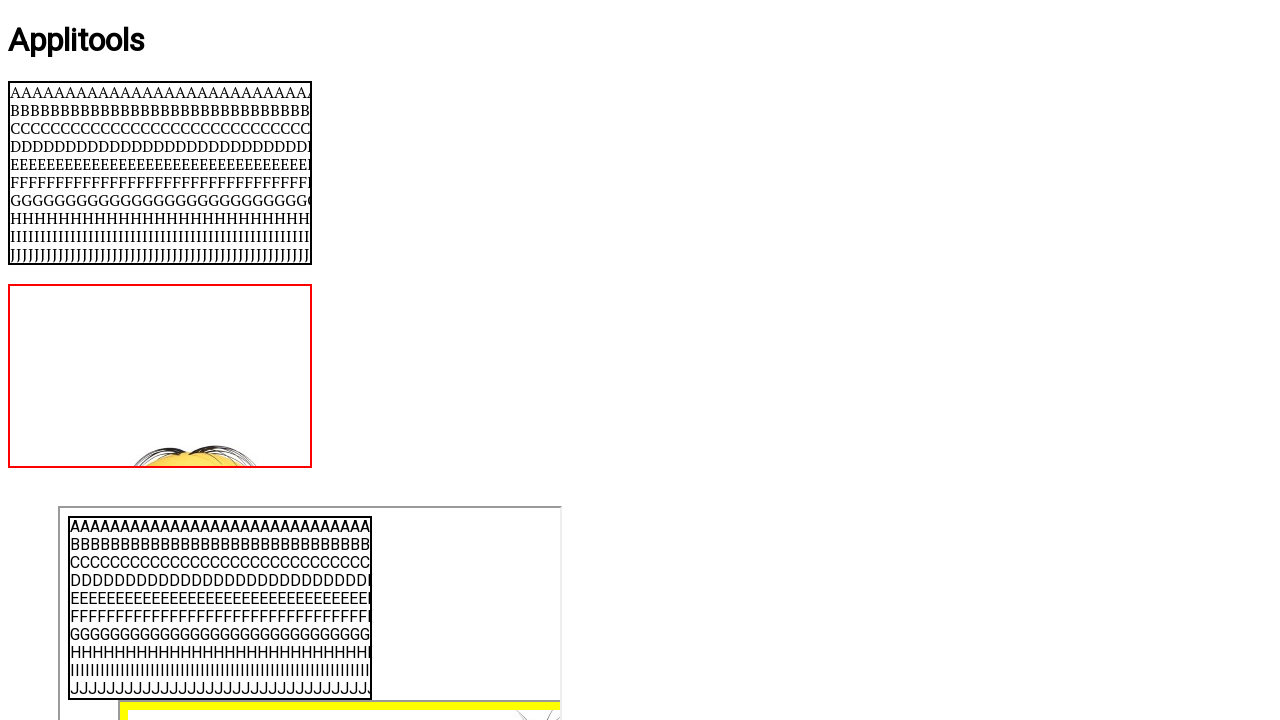

Scrolled page down by 250 pixels
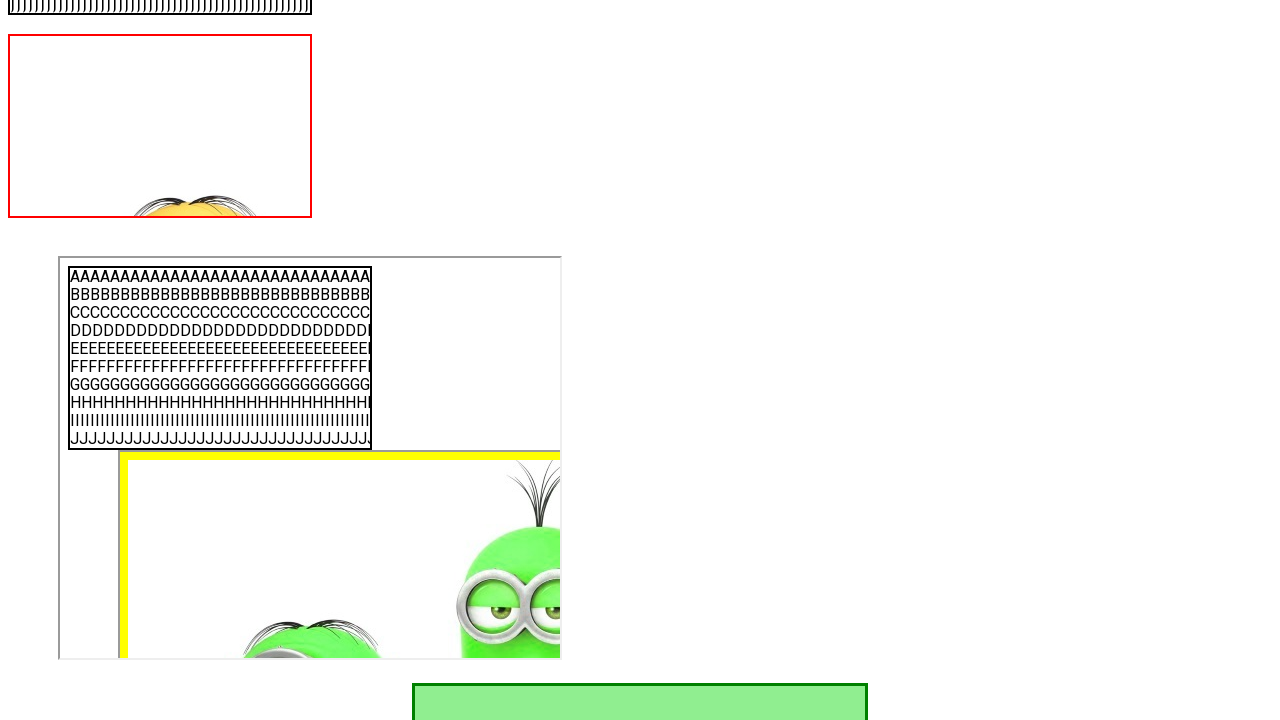

Centered element became visible after scroll
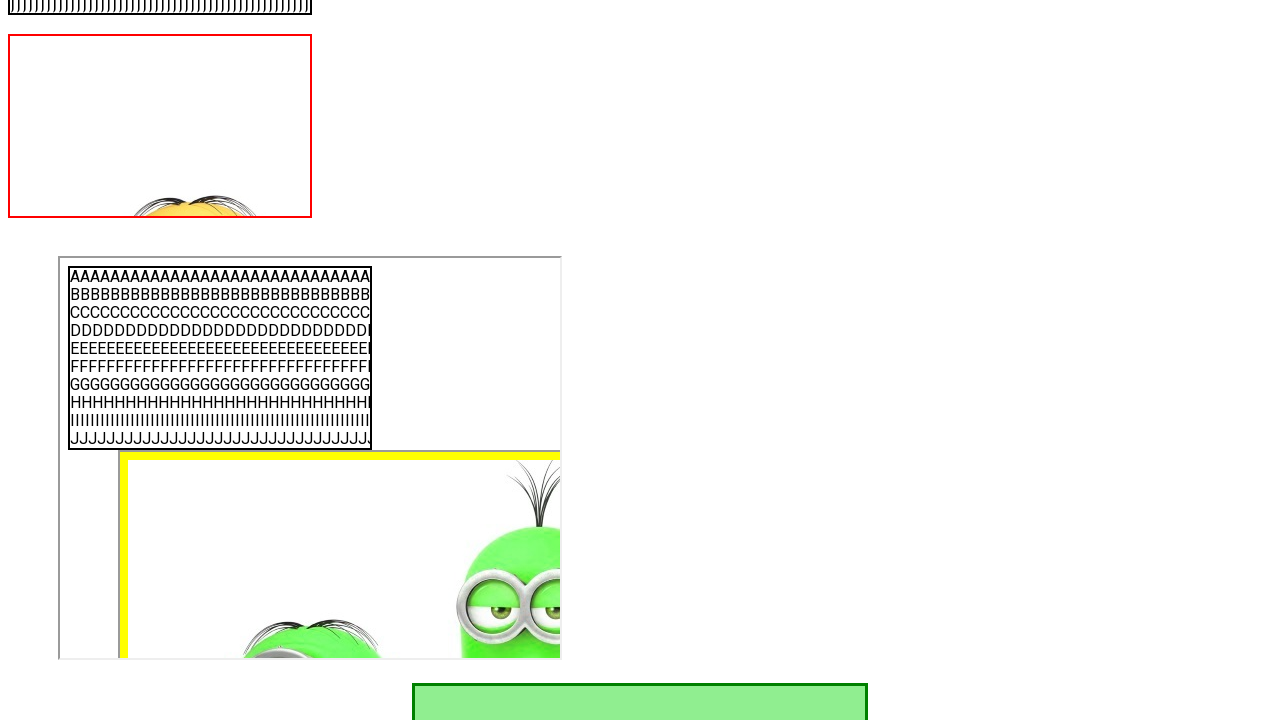

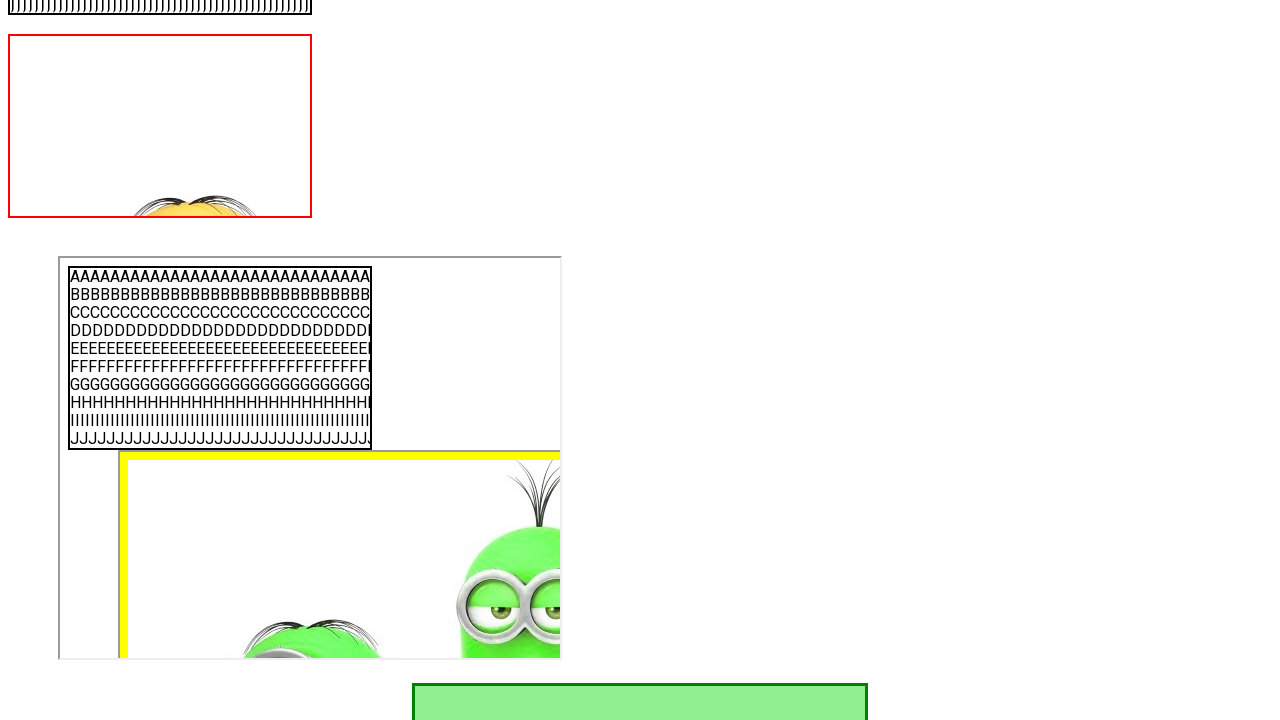